Tests that the complete all checkbox updates state when individual items are completed or cleared

Starting URL: https://demo.playwright.dev/todomvc

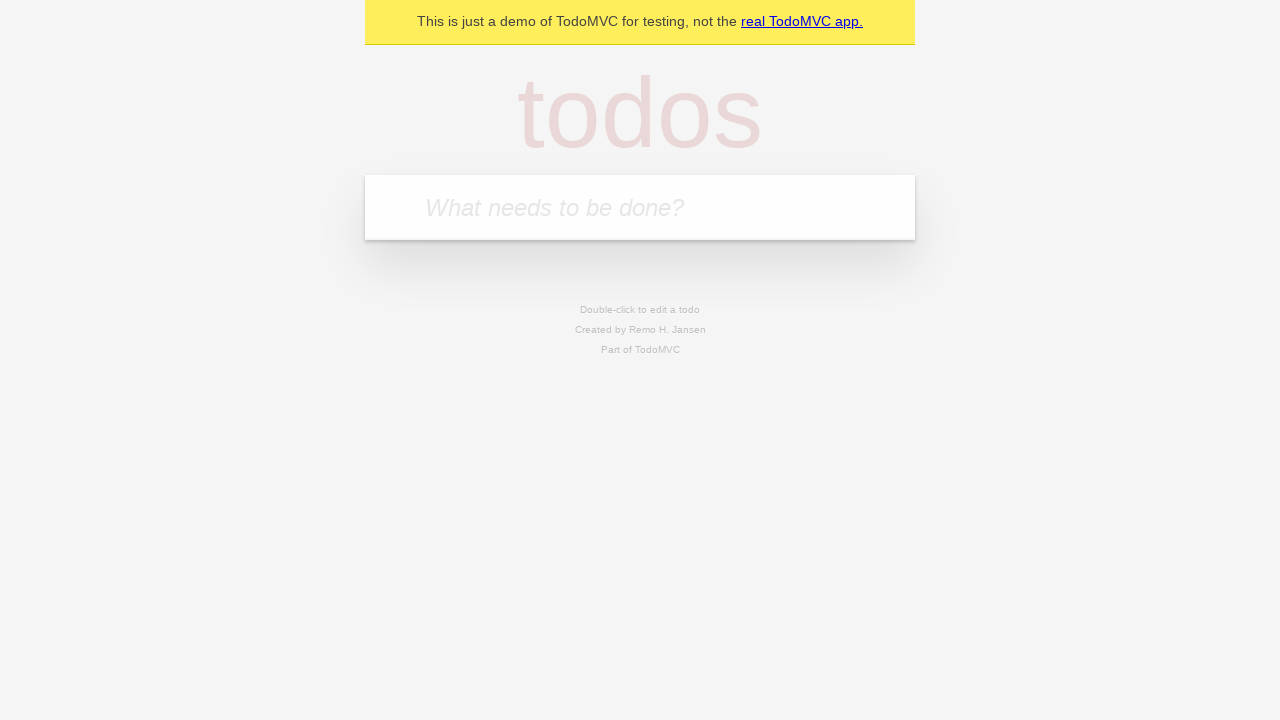

Filled todo input field with 'buy some cheese' on internal:attr=[placeholder="What needs to be done?"i]
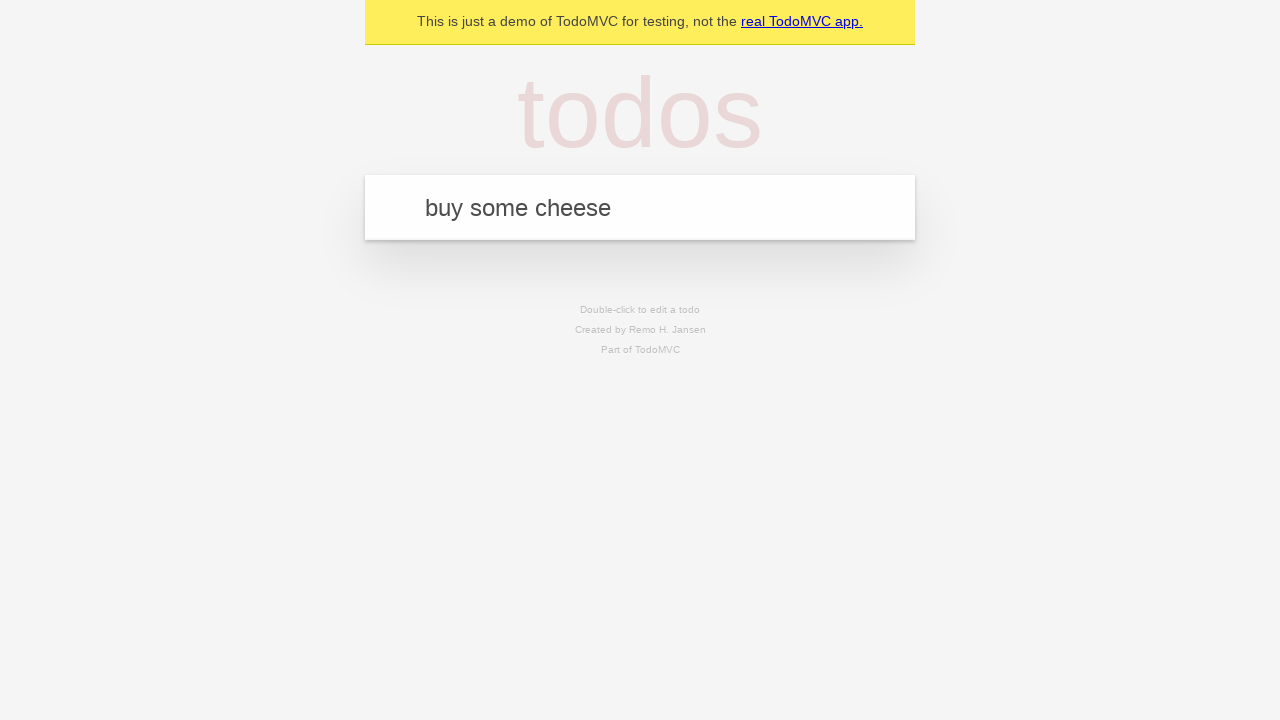

Pressed Enter to add 'buy some cheese' to todo list on internal:attr=[placeholder="What needs to be done?"i]
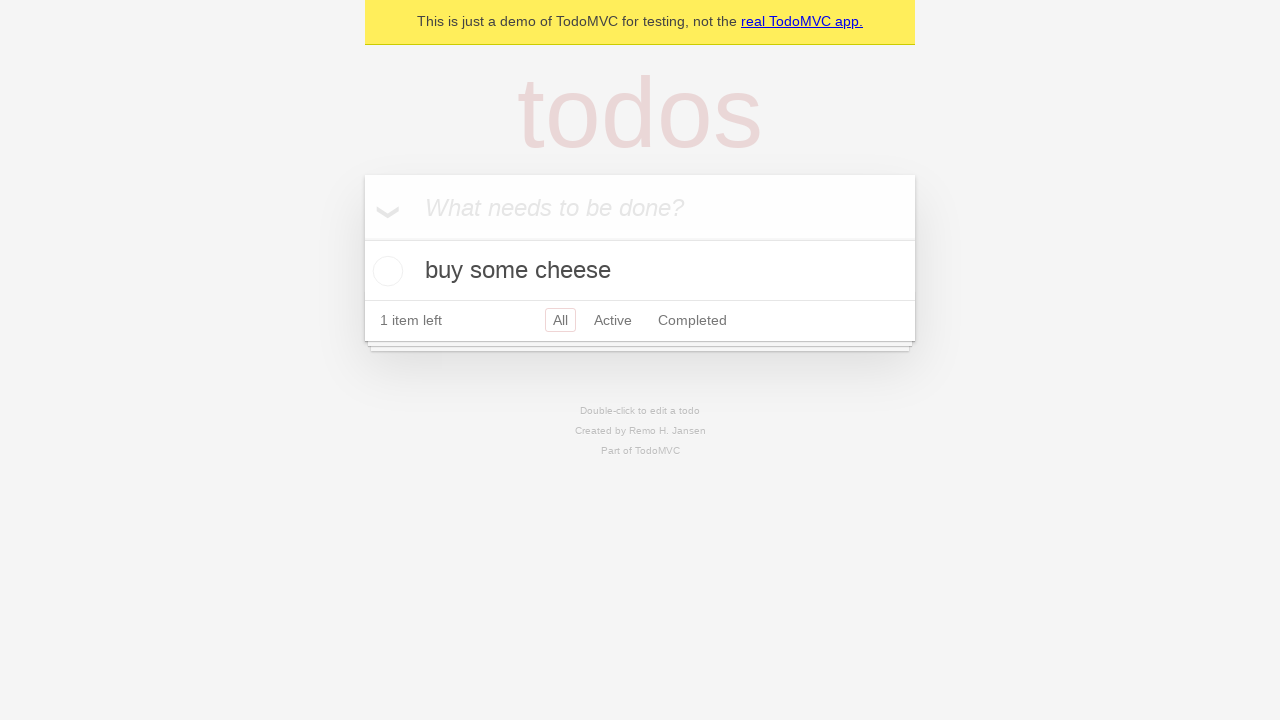

Filled todo input field with 'feed the cat' on internal:attr=[placeholder="What needs to be done?"i]
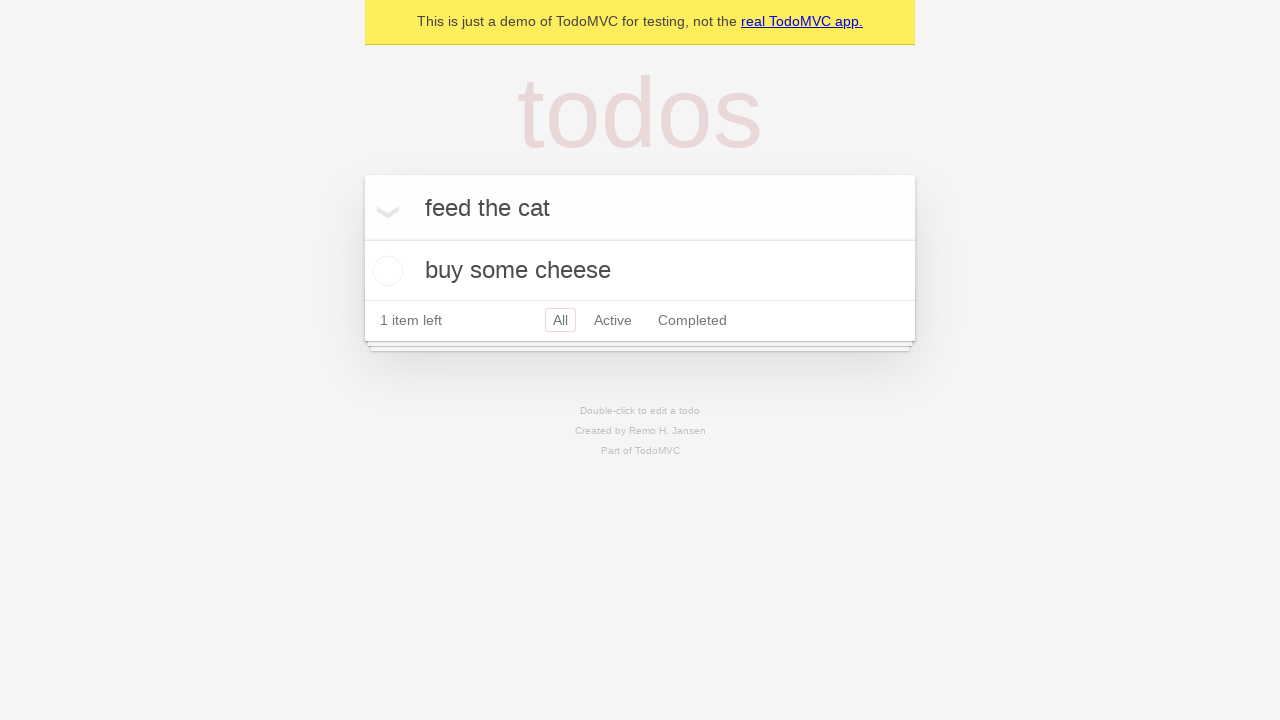

Pressed Enter to add 'feed the cat' to todo list on internal:attr=[placeholder="What needs to be done?"i]
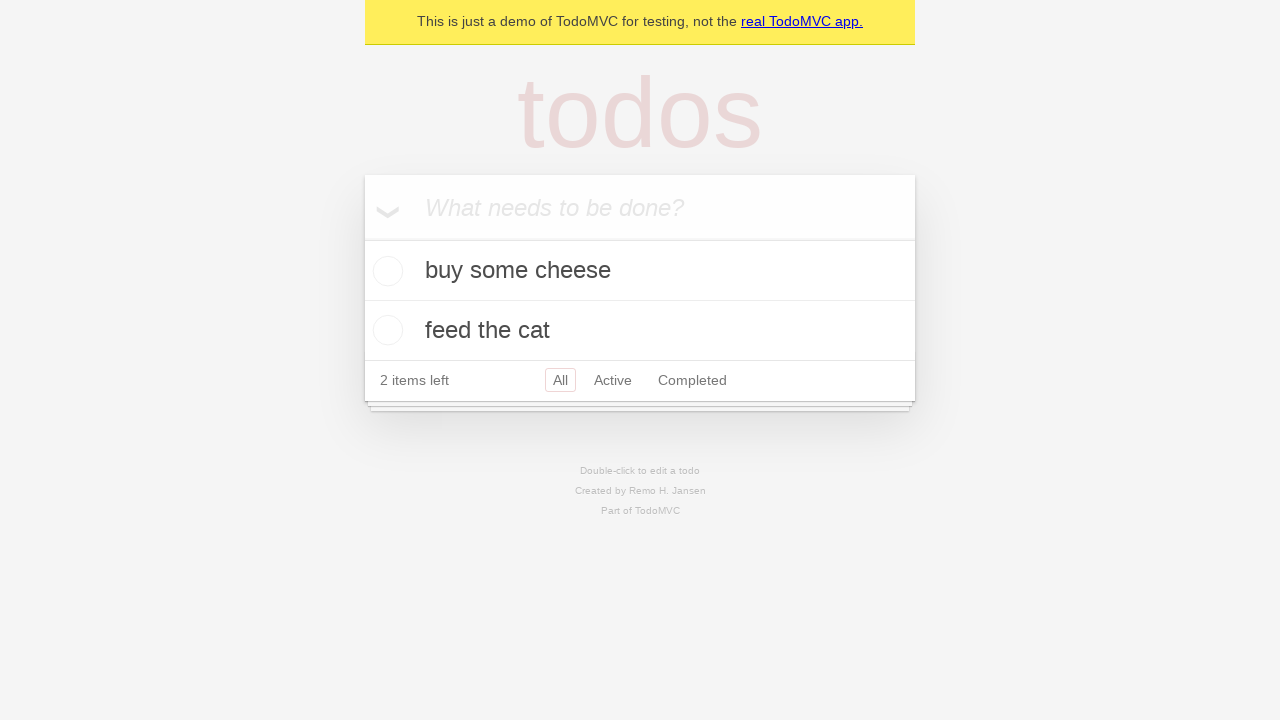

Filled todo input field with 'book a doctors appointment' on internal:attr=[placeholder="What needs to be done?"i]
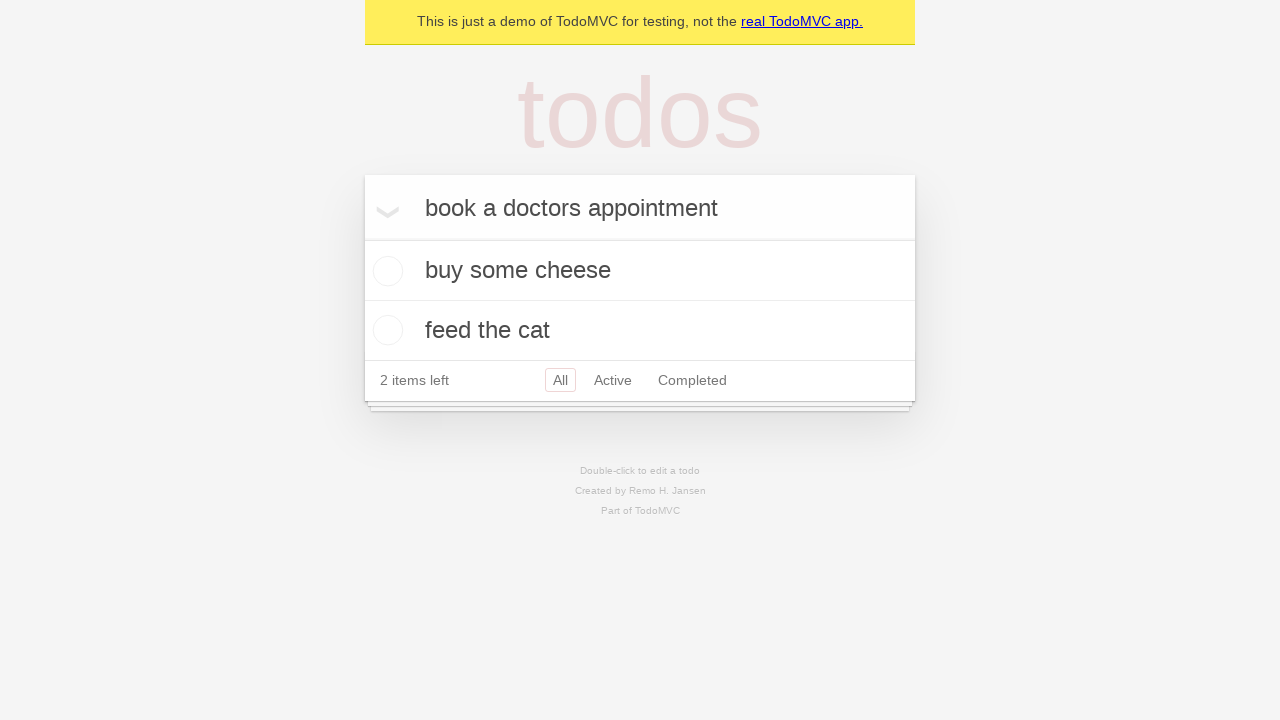

Pressed Enter to add 'book a doctors appointment' to todo list on internal:attr=[placeholder="What needs to be done?"i]
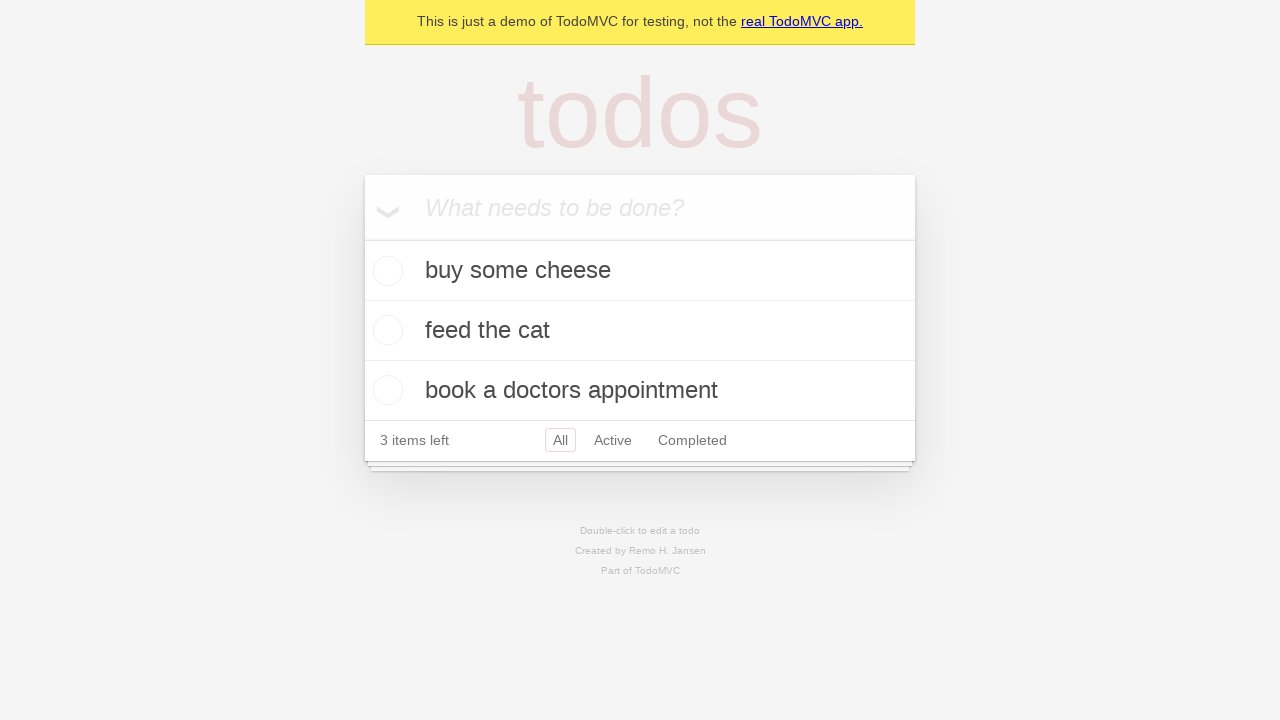

Checked 'Mark all as complete' checkbox at (362, 238) on internal:label="Mark all as complete"i
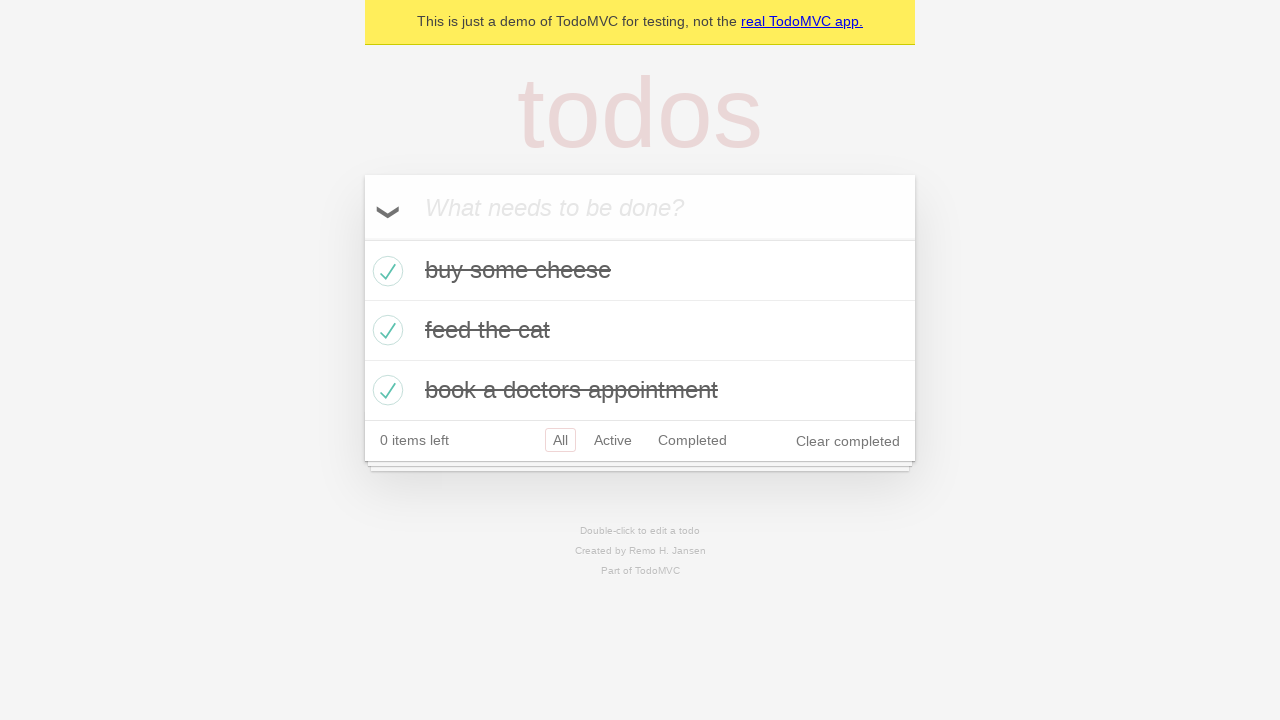

Unchecked the first todo item at (385, 271) on internal:testid=[data-testid="todo-item"s] >> nth=0 >> internal:role=checkbox
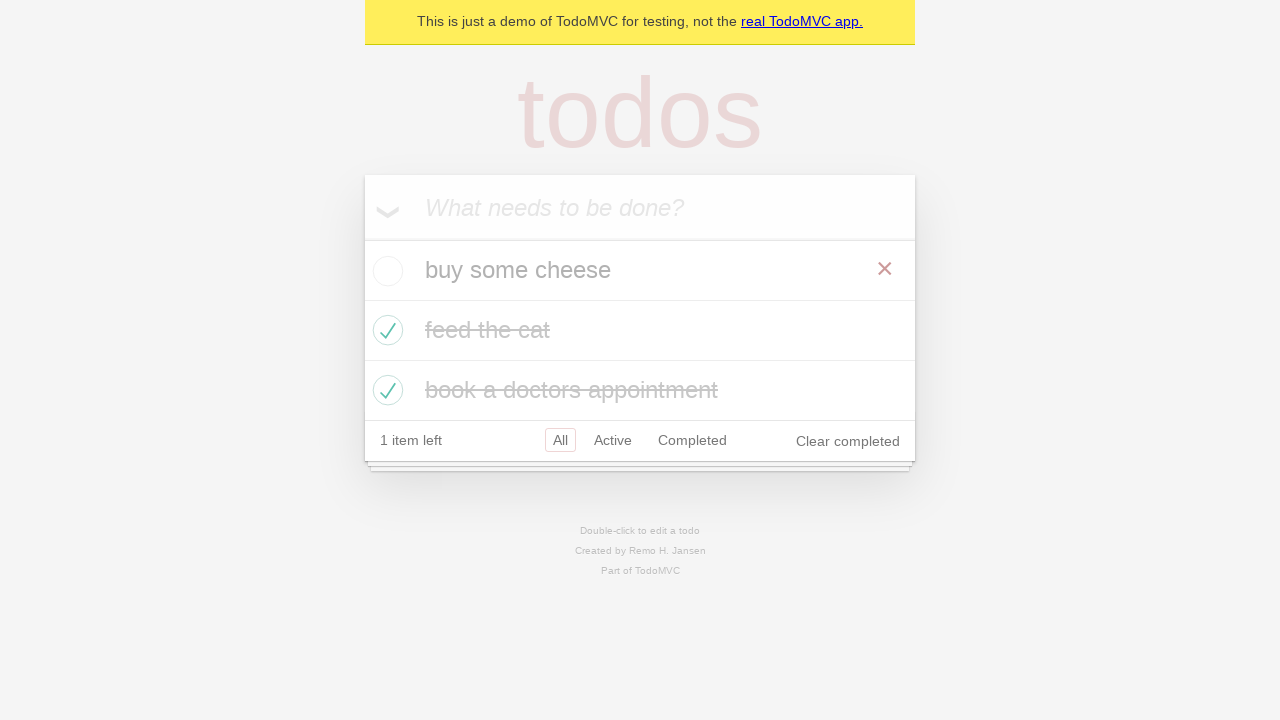

Checked the first todo item again at (385, 271) on internal:testid=[data-testid="todo-item"s] >> nth=0 >> internal:role=checkbox
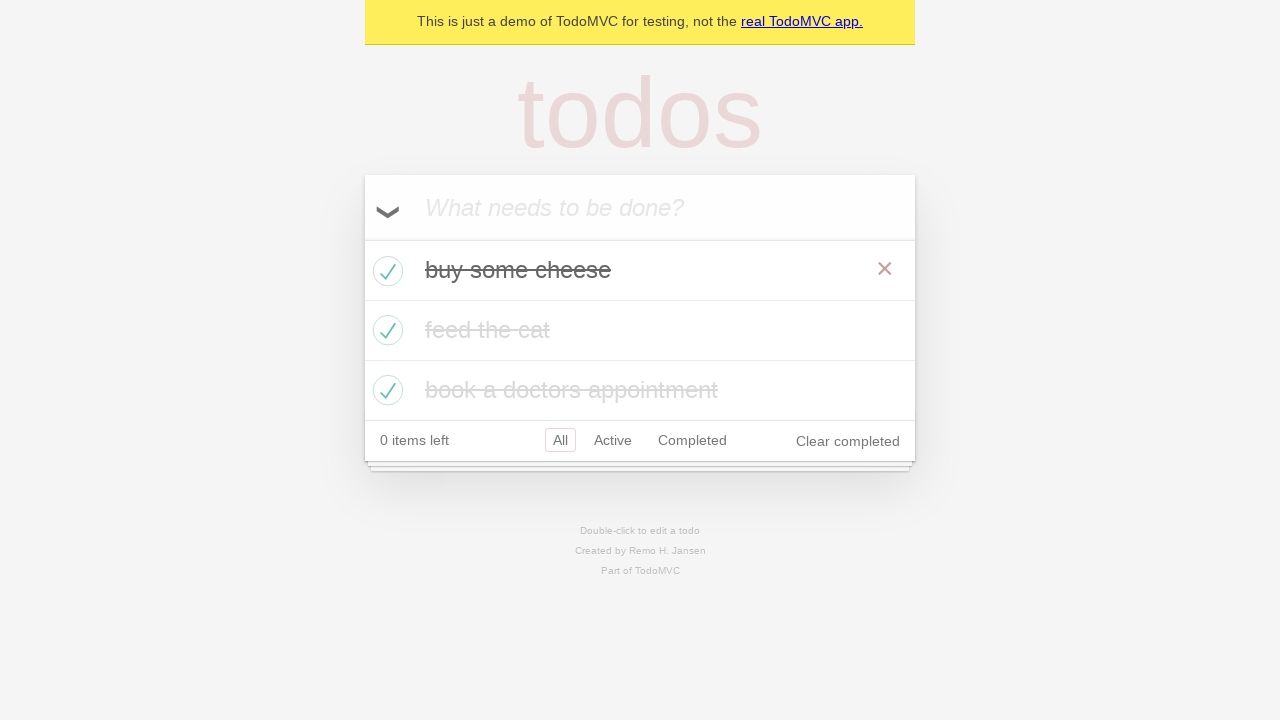

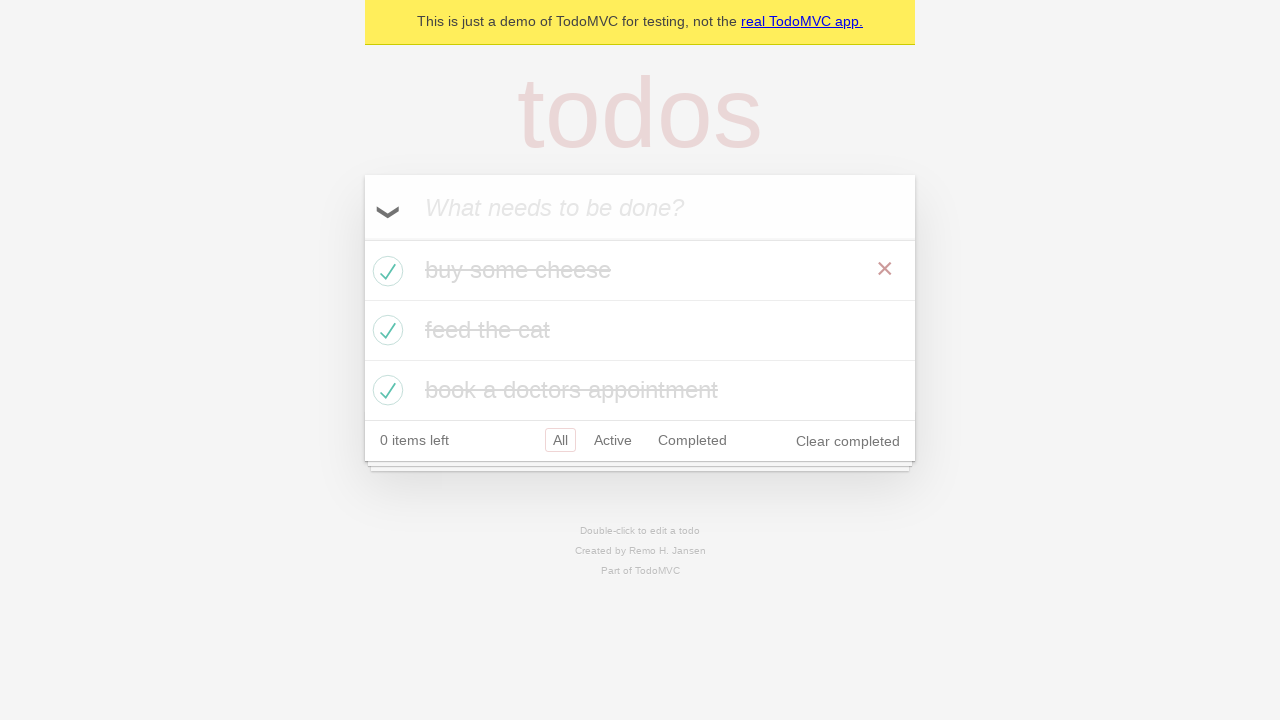